Navigates to a demo web table page, then redirects to the MakeMyTrip travel booking website homepage.

Starting URL: http://demo.guru99.com/test/web-table-element.php

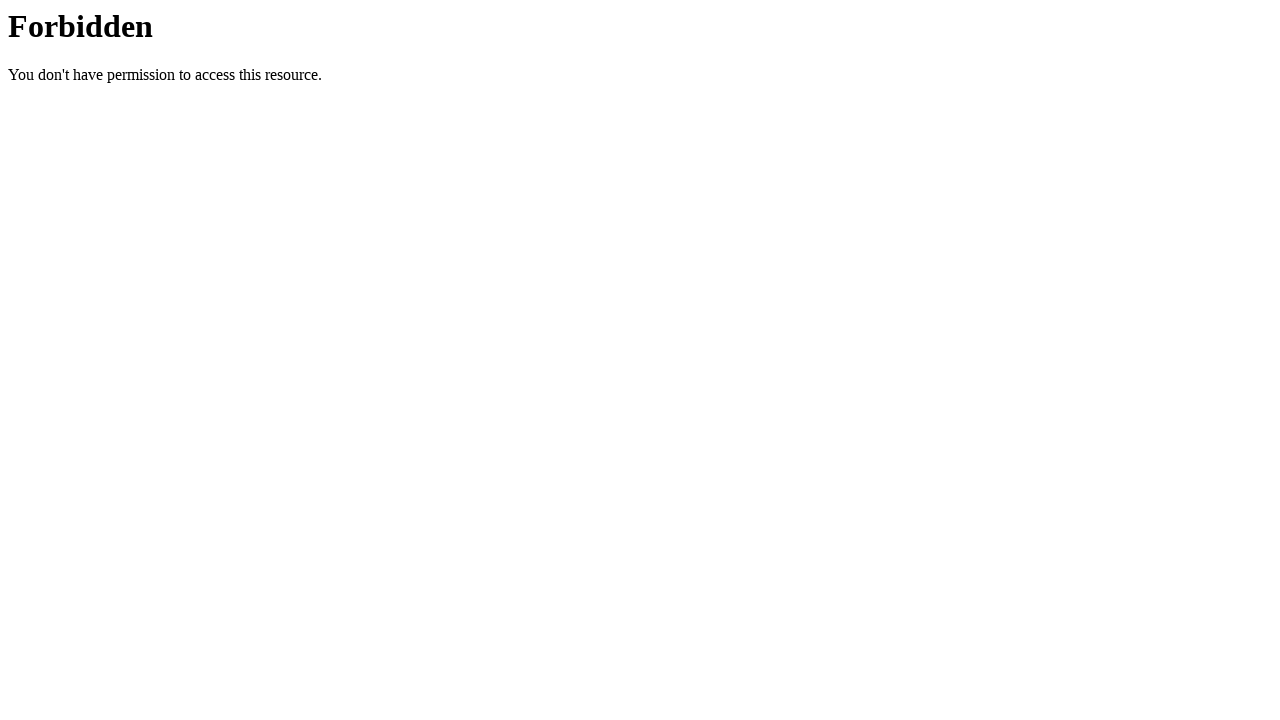

Navigated to MakeMyTrip homepage
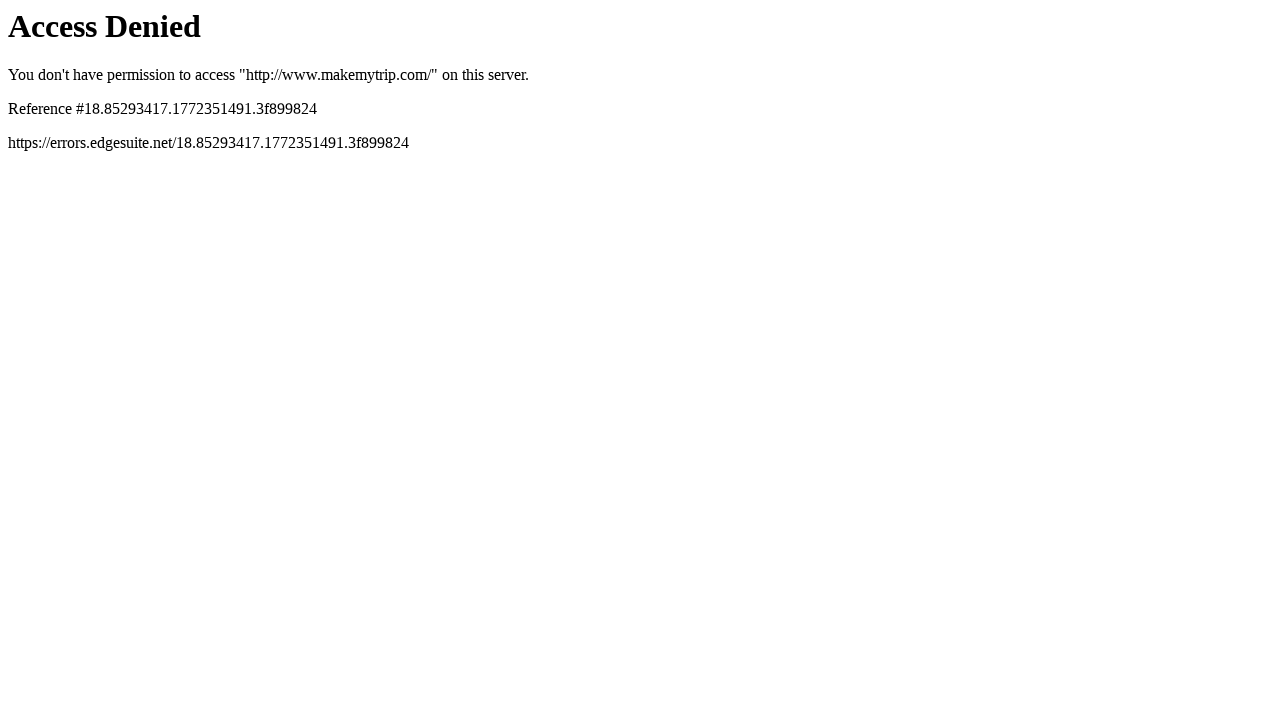

Page fully loaded and DOM content ready
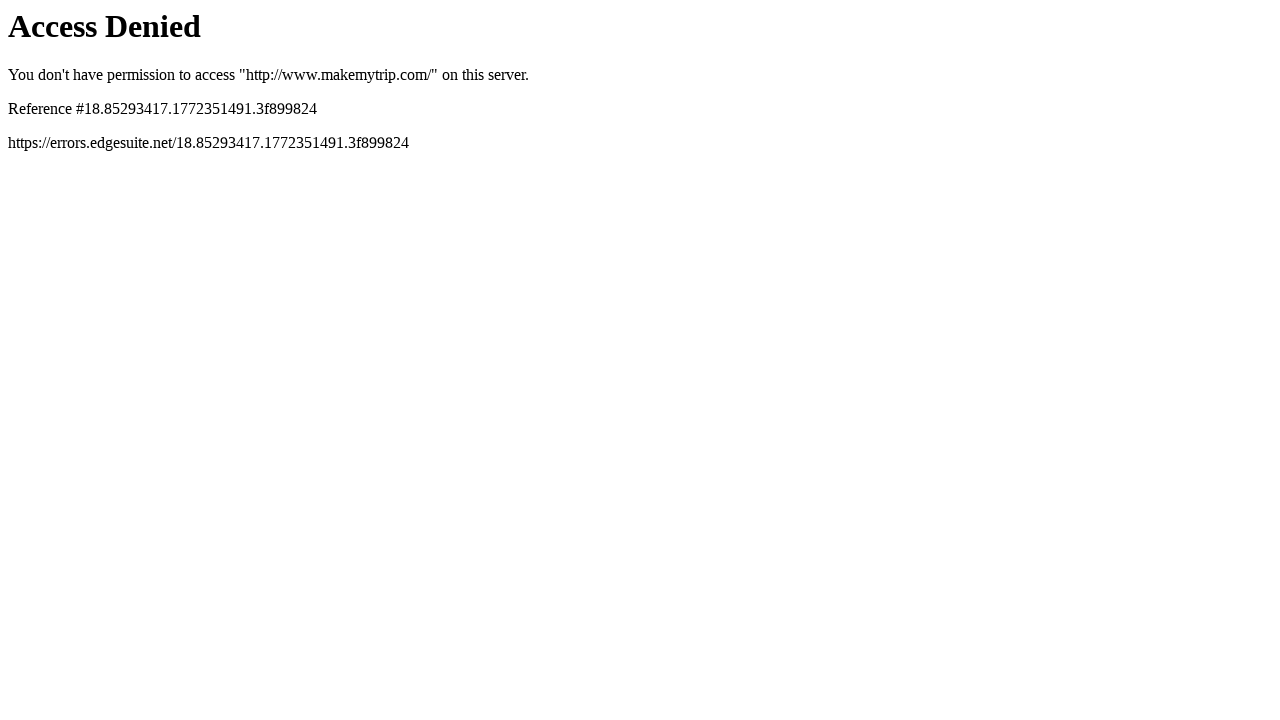

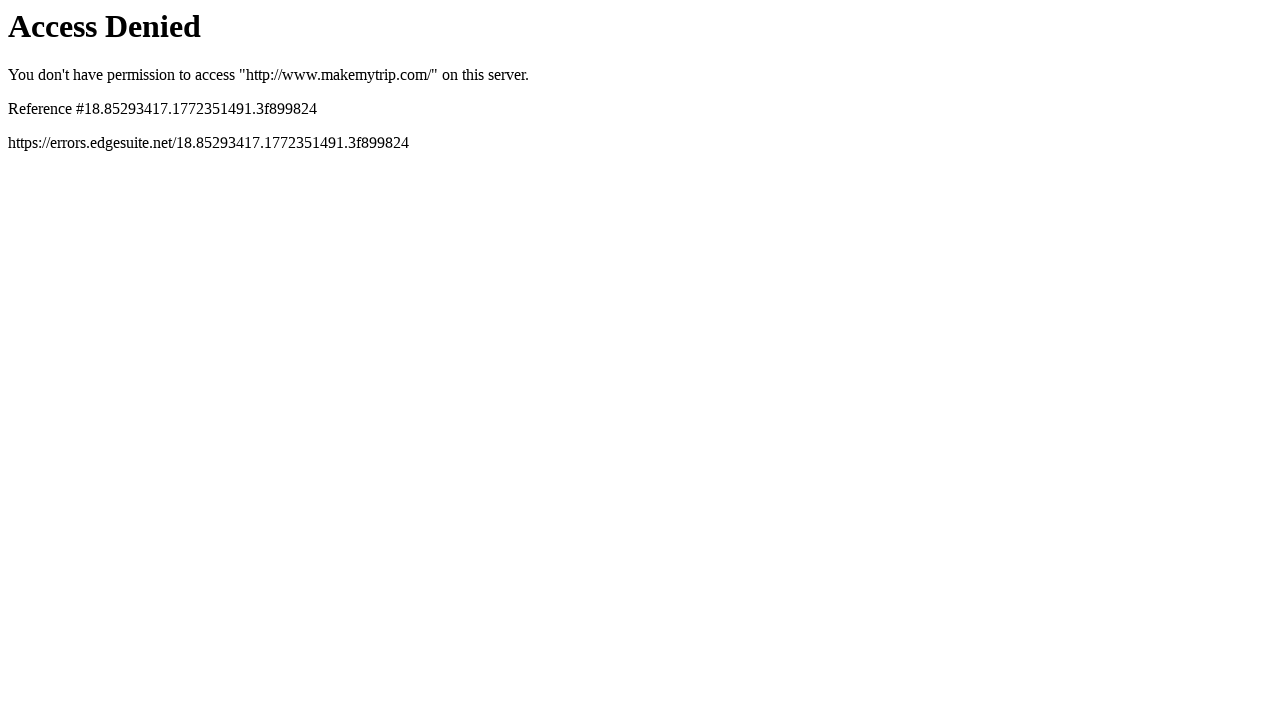